Navigates to the Sentia website and verifies the page loads successfully

Starting URL: http://www.sentia.in

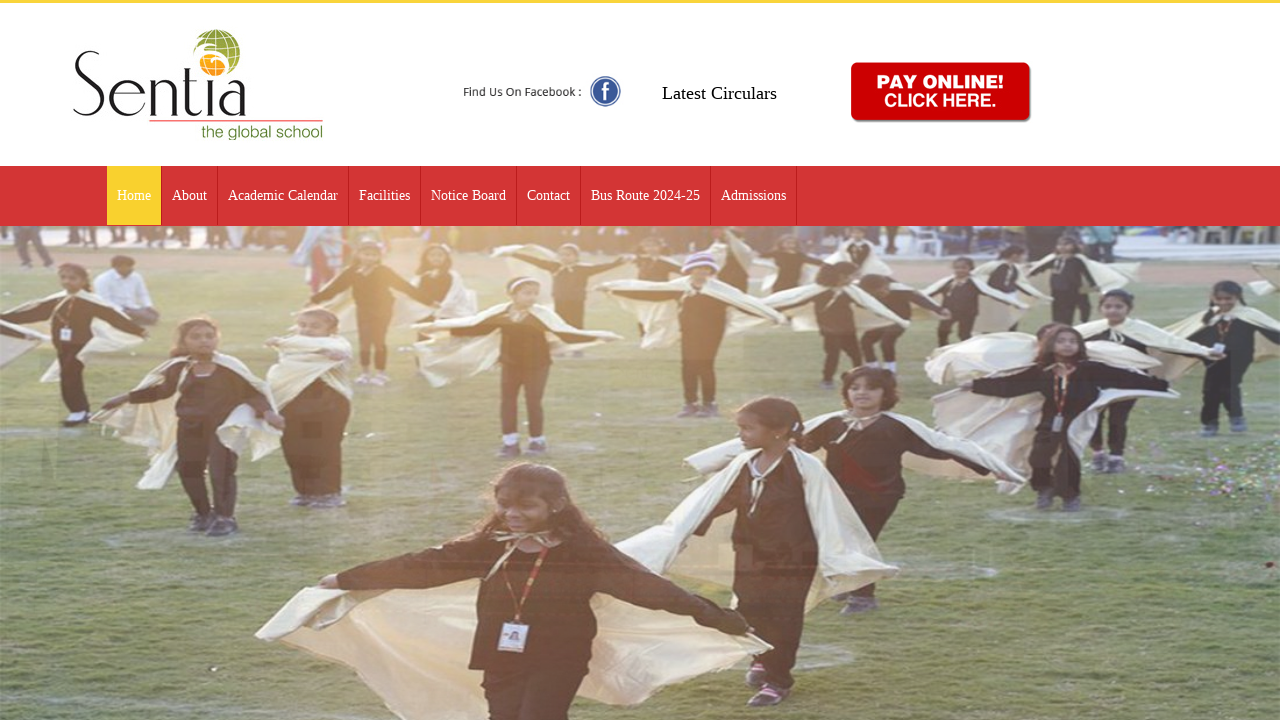

Waited for page to reach networkidle state - Sentia website loaded successfully
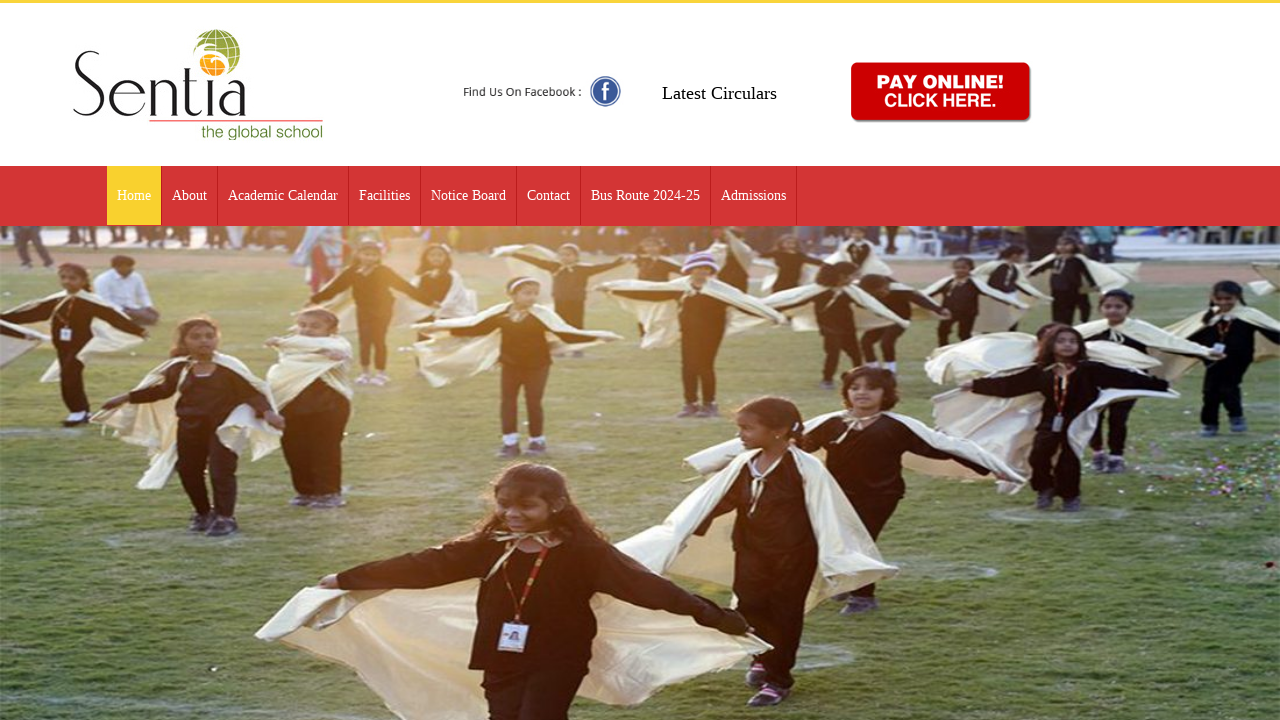

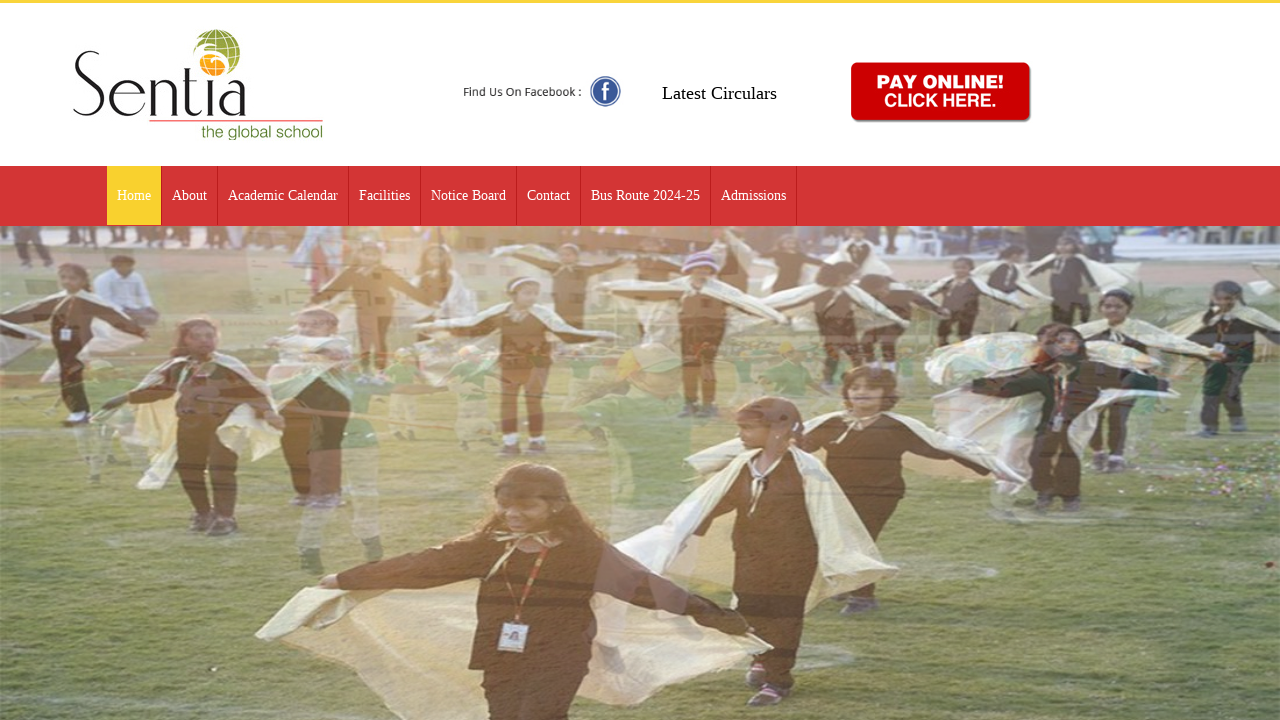